Tests browsing functionality on a book catalog site by clicking on individual book listings to view details, navigating back to the listing, and using pagination to browse through multiple pages of books.

Starting URL: https://books.toscrape.com/

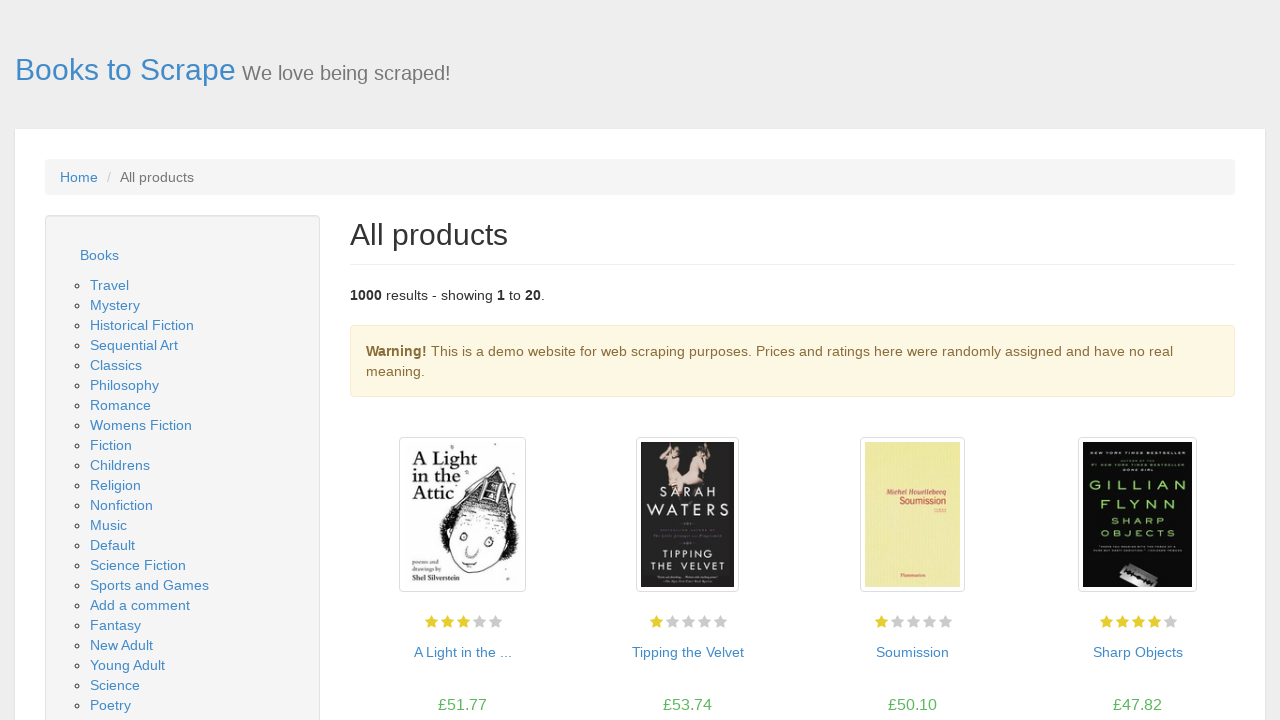

Book listings loaded on catalog page
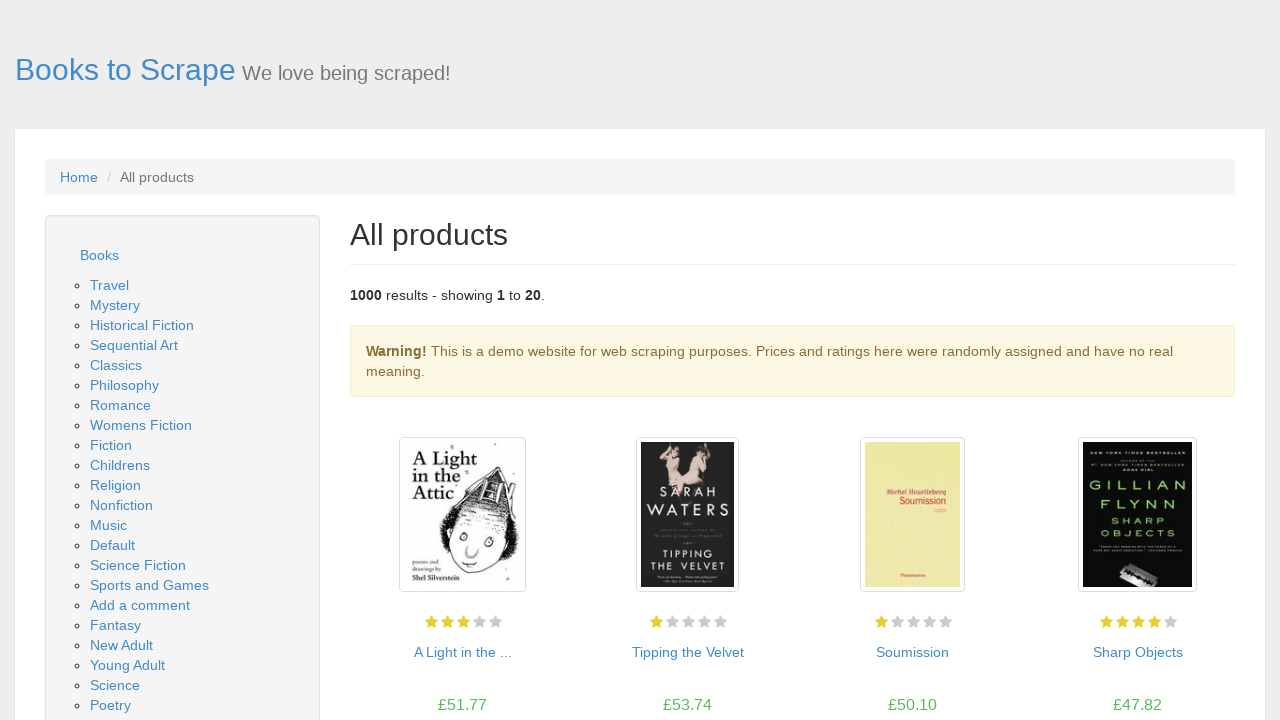

Located all book product pods on the page
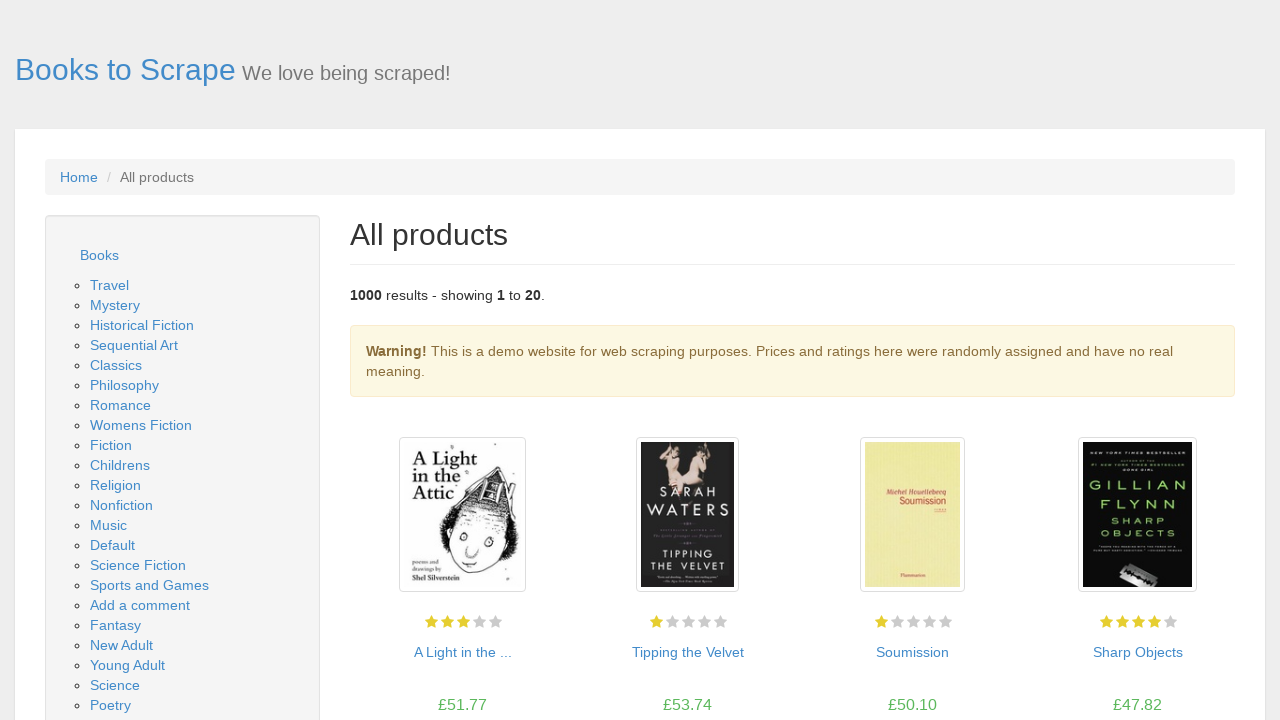

Clicked on the first book to view its details at (462, 652) on article.product_pod >> nth=0 >> h3 a
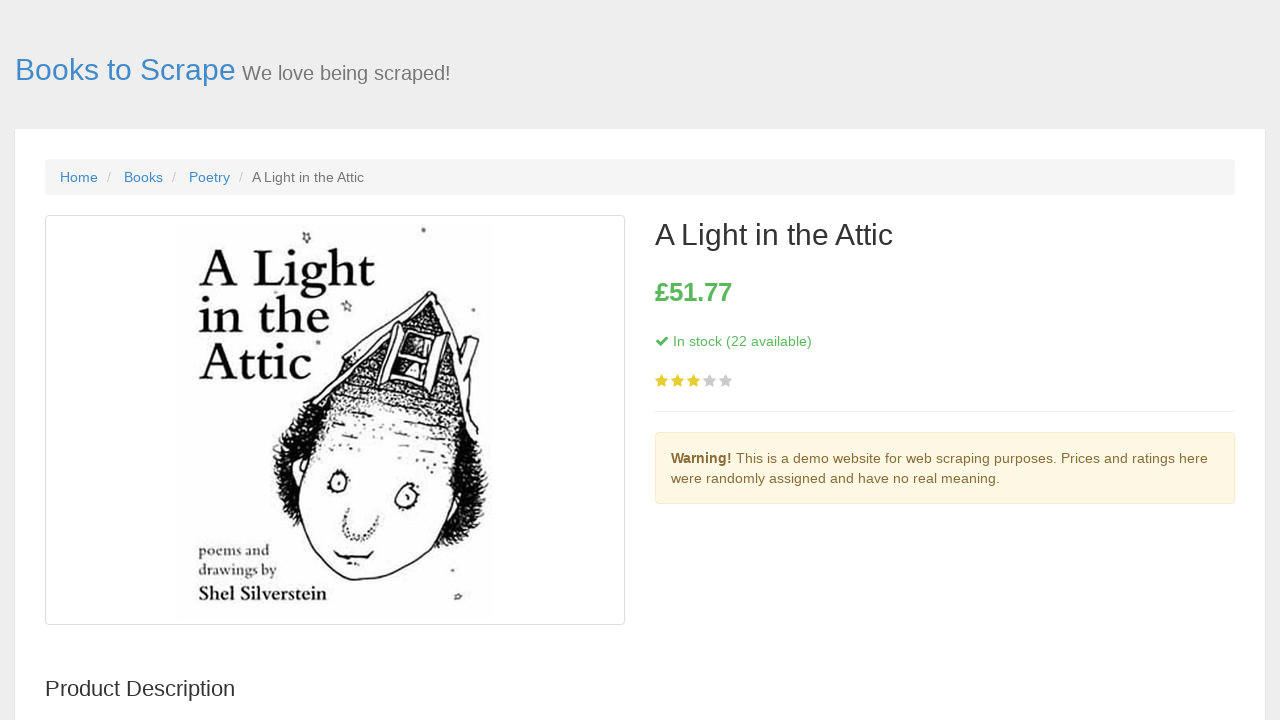

Product description loaded on book detail page
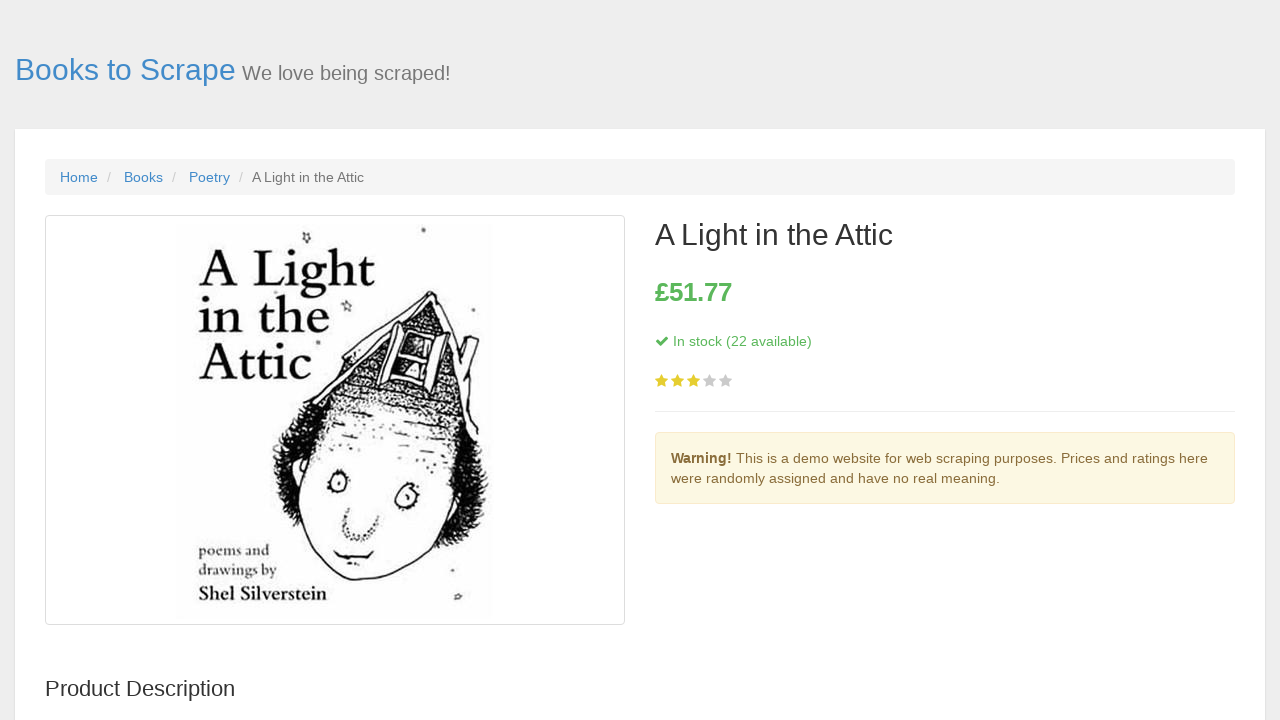

Navigated back to the book listing page
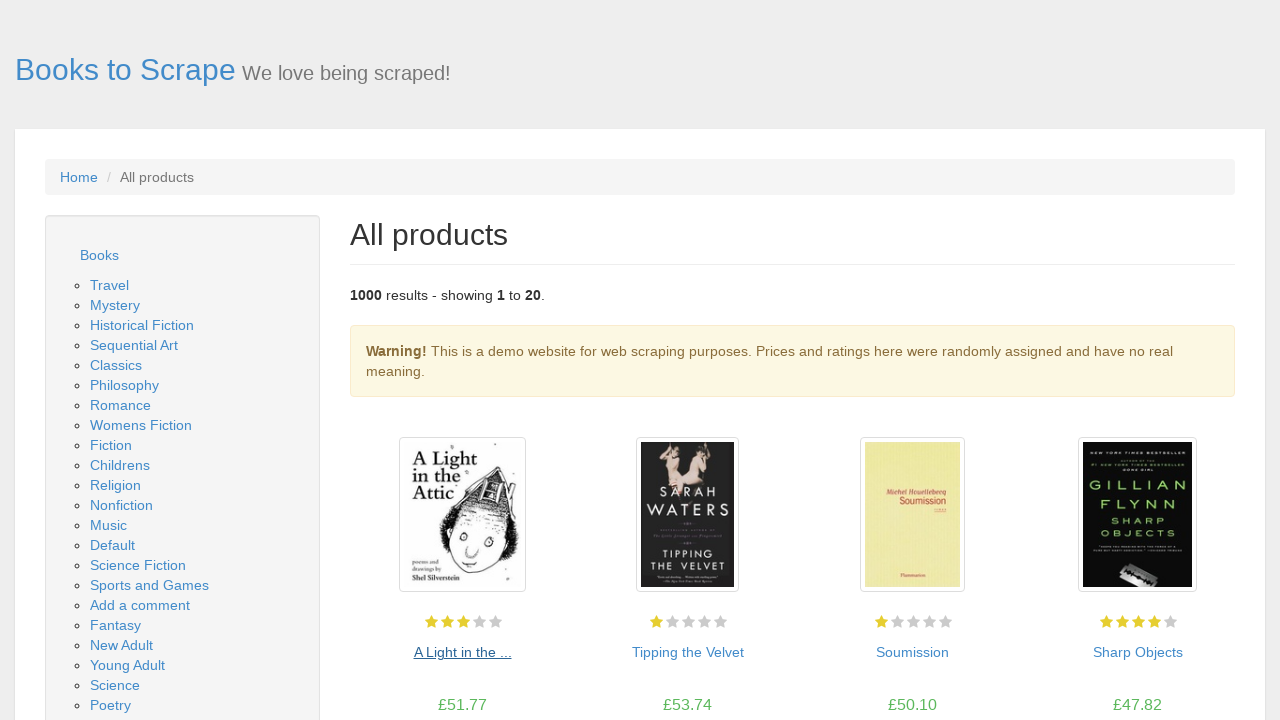

Book listings reloaded after going back
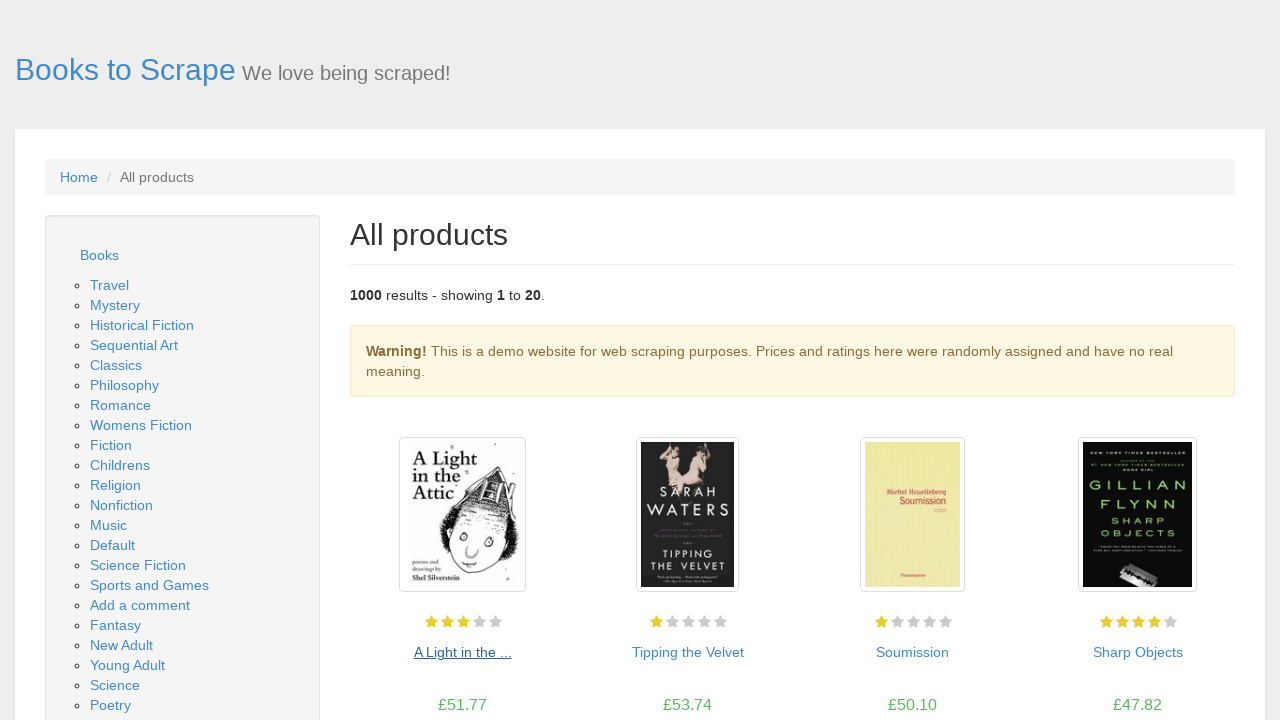

Re-located all book product pods on the page
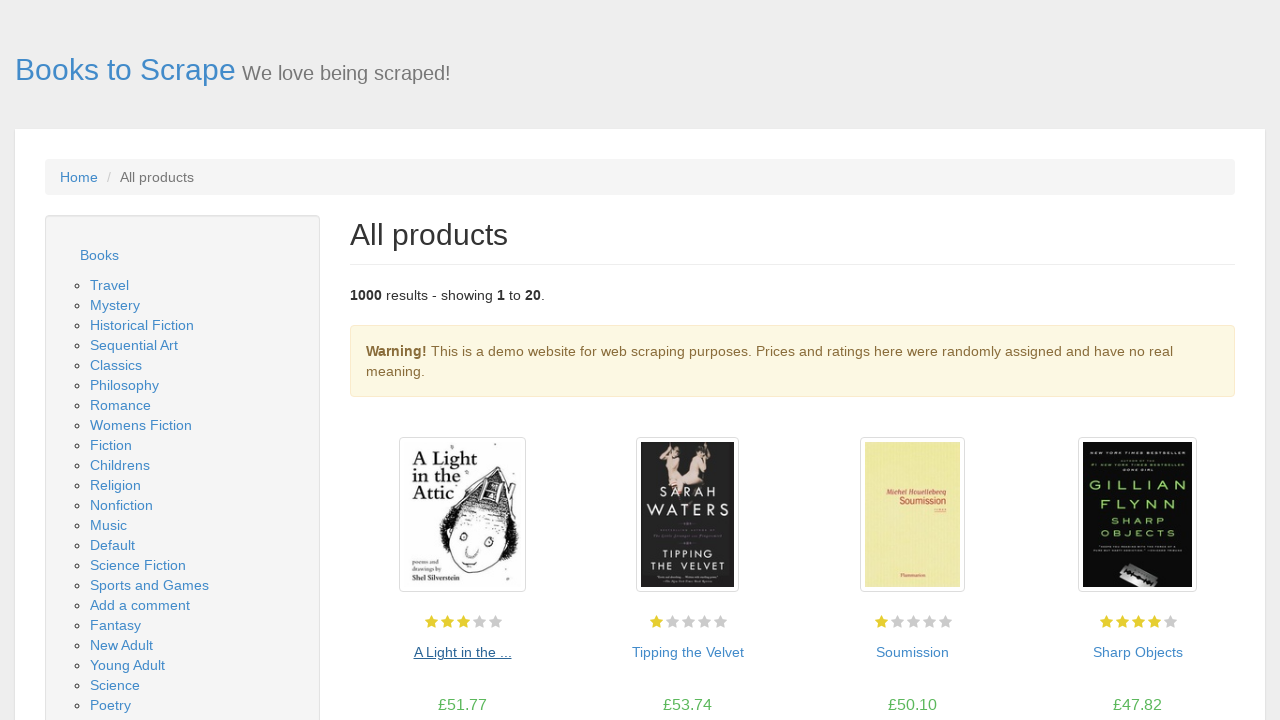

Clicked on the second book to view its details at (688, 652) on article.product_pod >> nth=1 >> h3 a
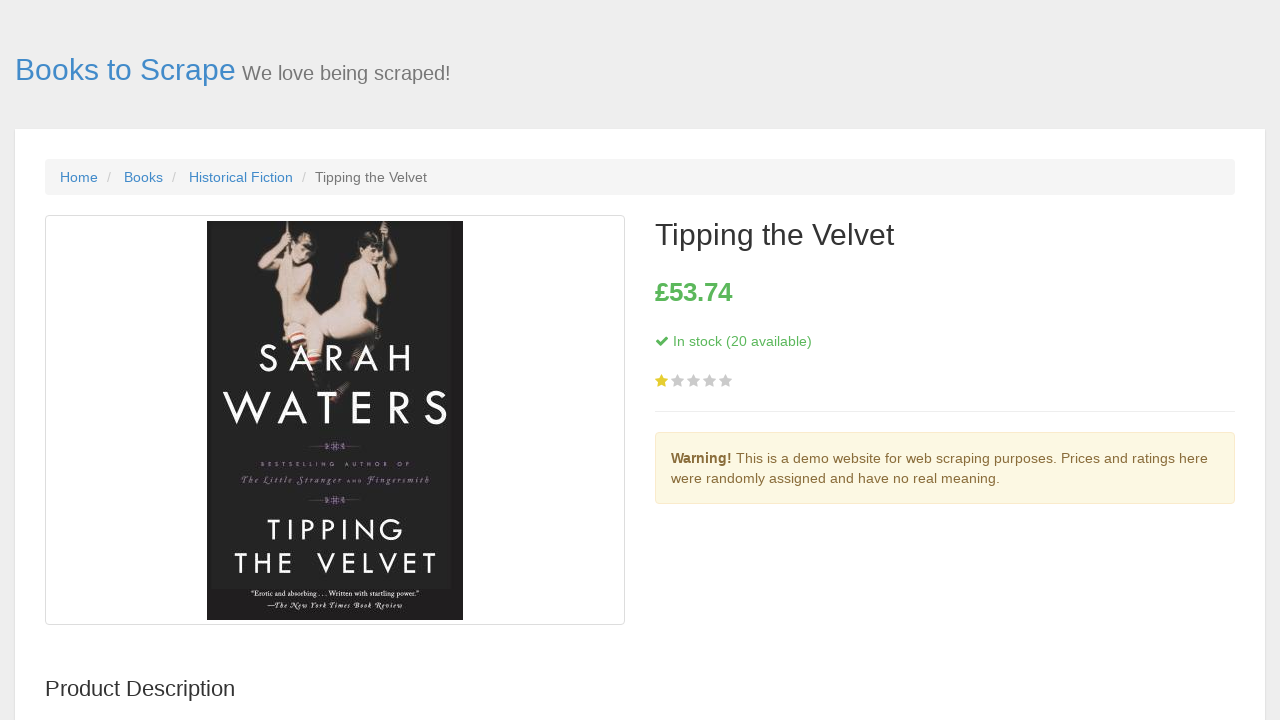

Product description loaded on second book detail page
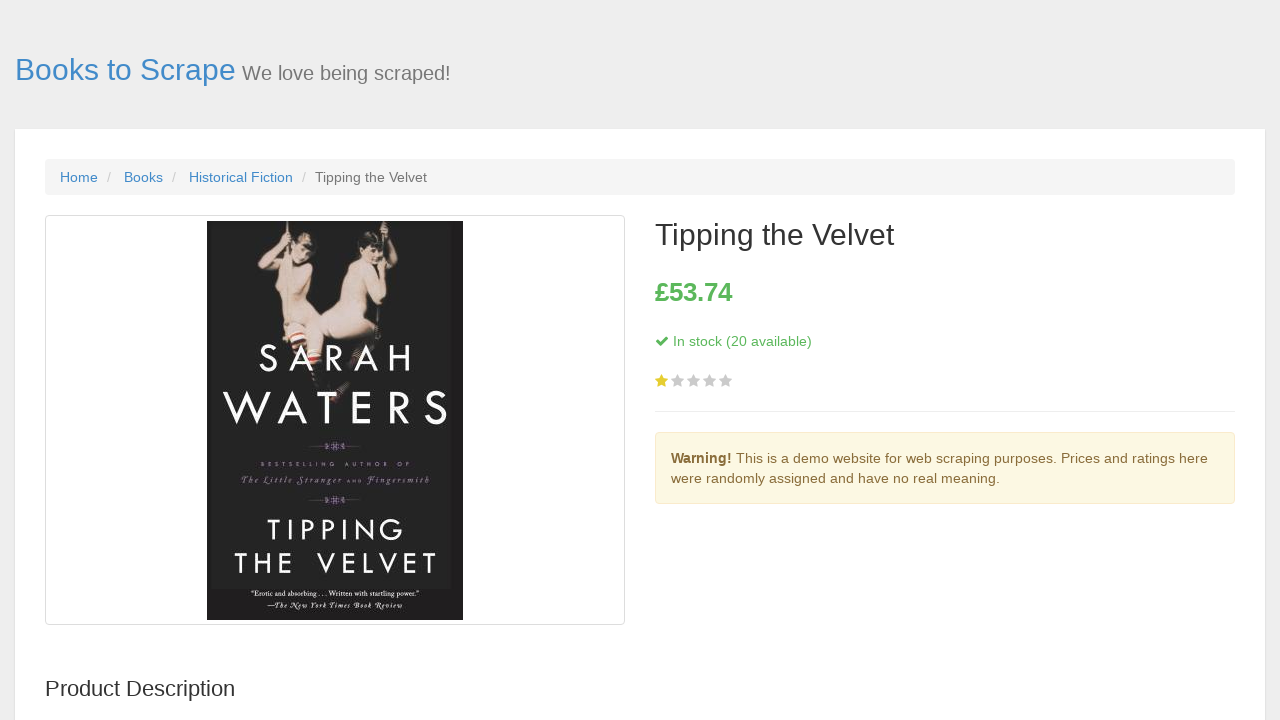

Navigated back to the book listing page again
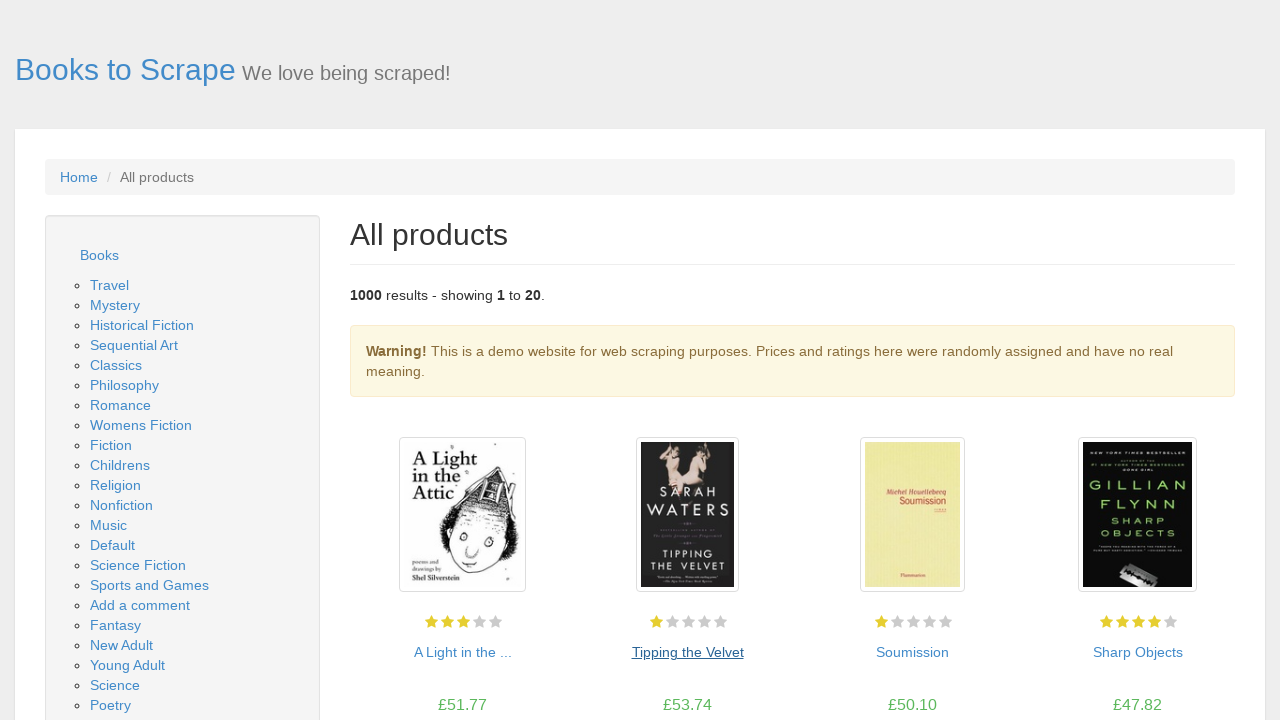

Book listings reloaded after second go back
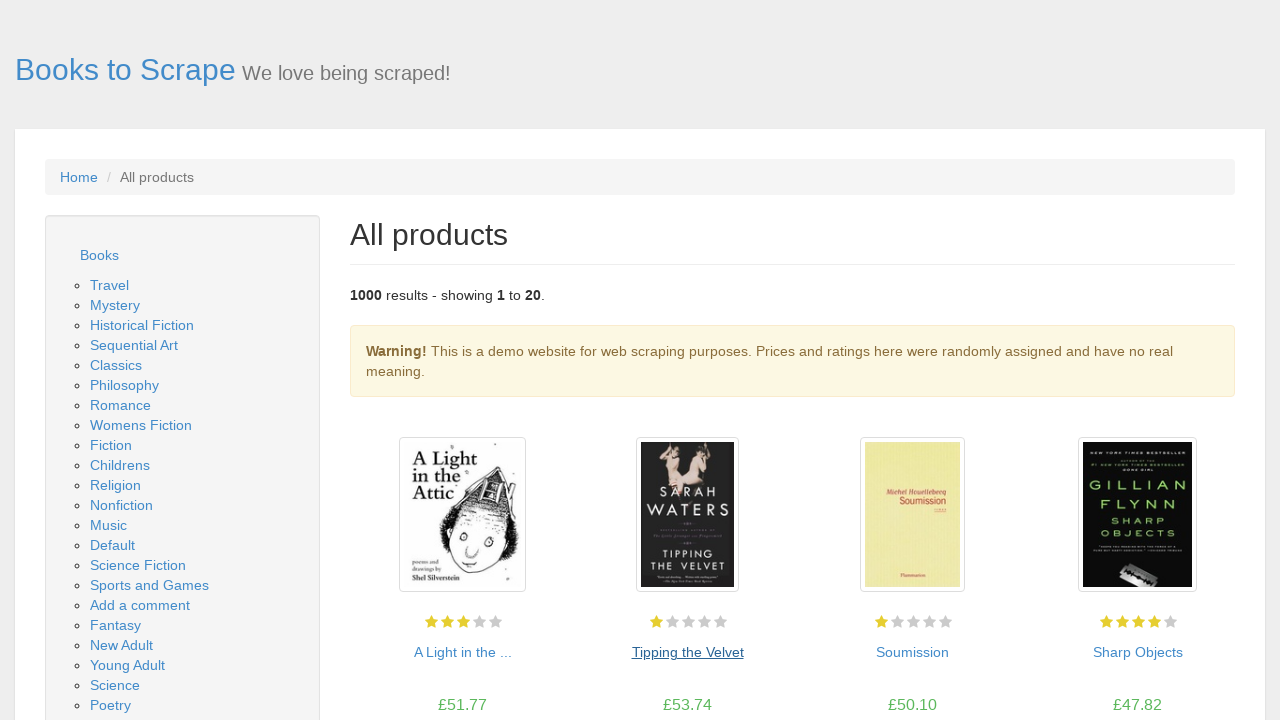

Clicked next button to navigate to the next page of books at (1206, 654) on .next a
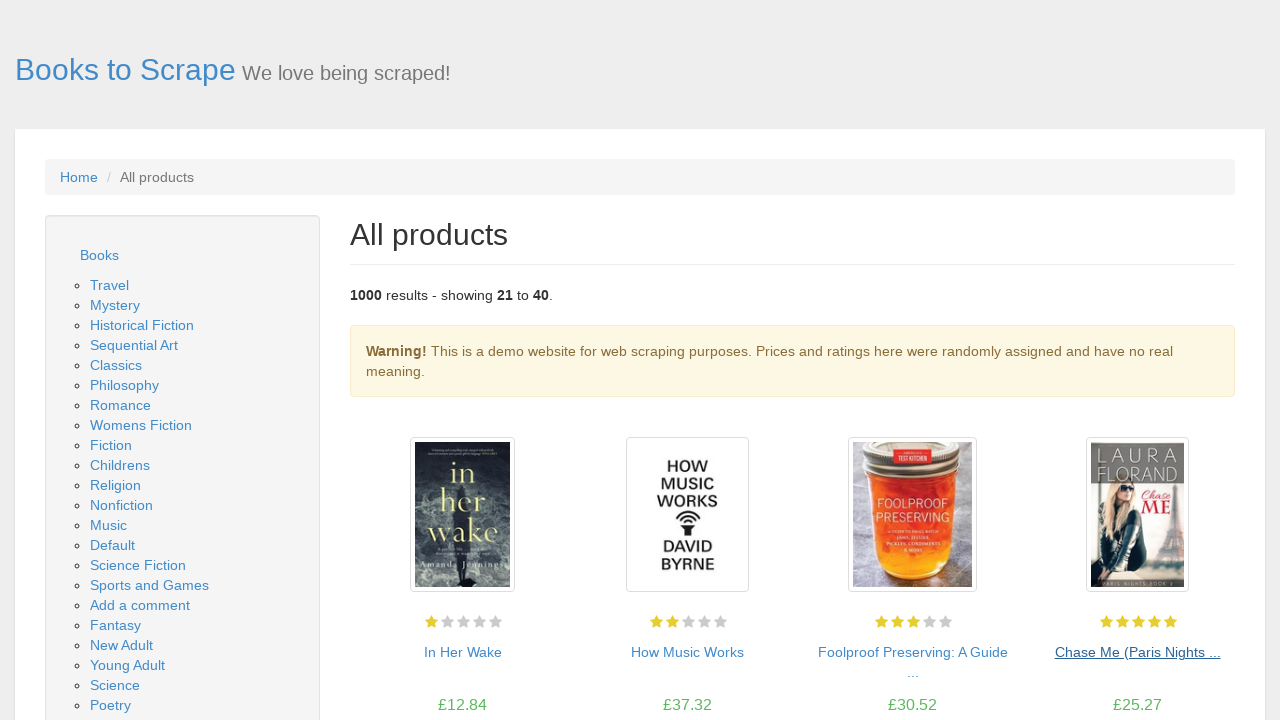

Next page of book listings loaded
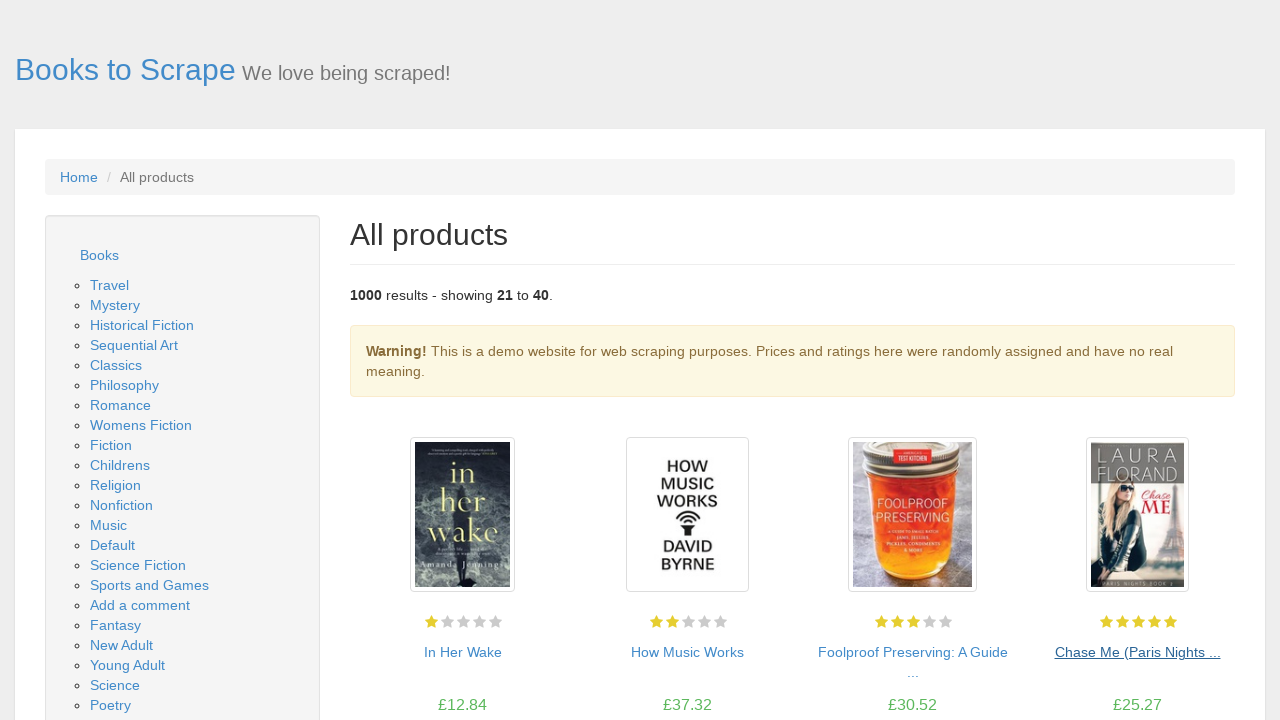

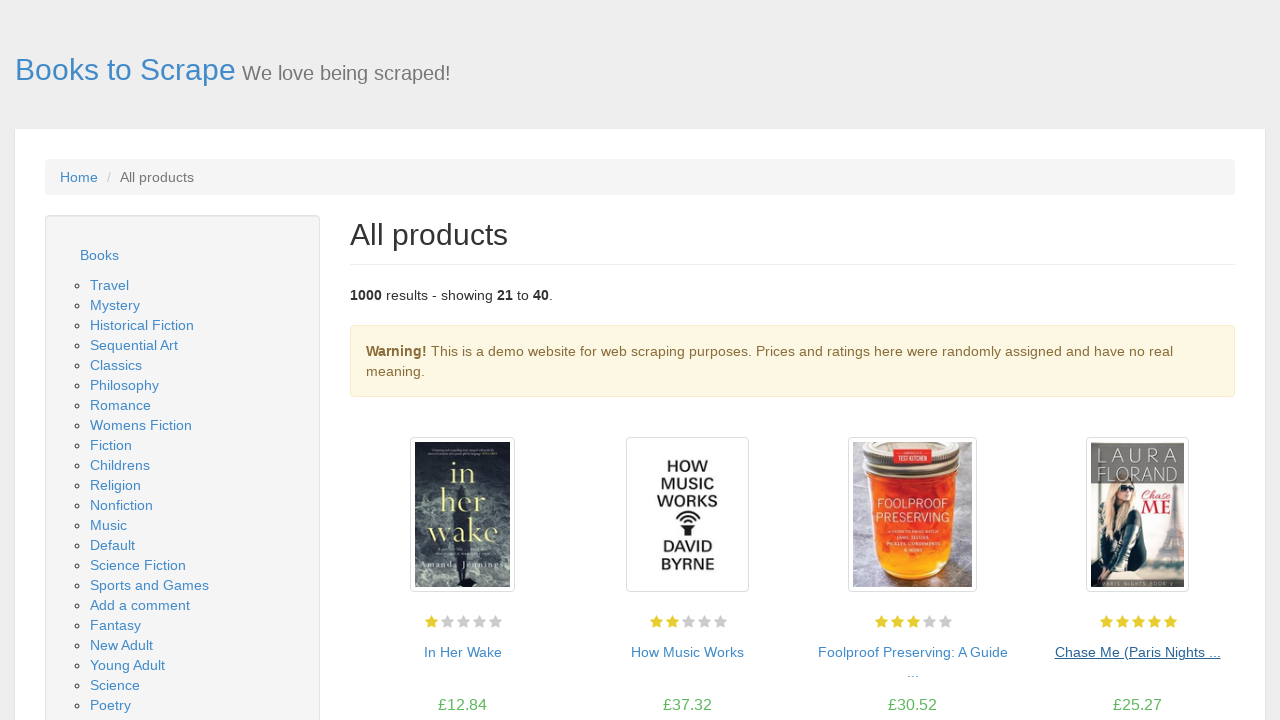